Tests clicking a timer alert button, waiting for the alert to appear, and accepting it.

Starting URL: https://demoqa.com/alerts

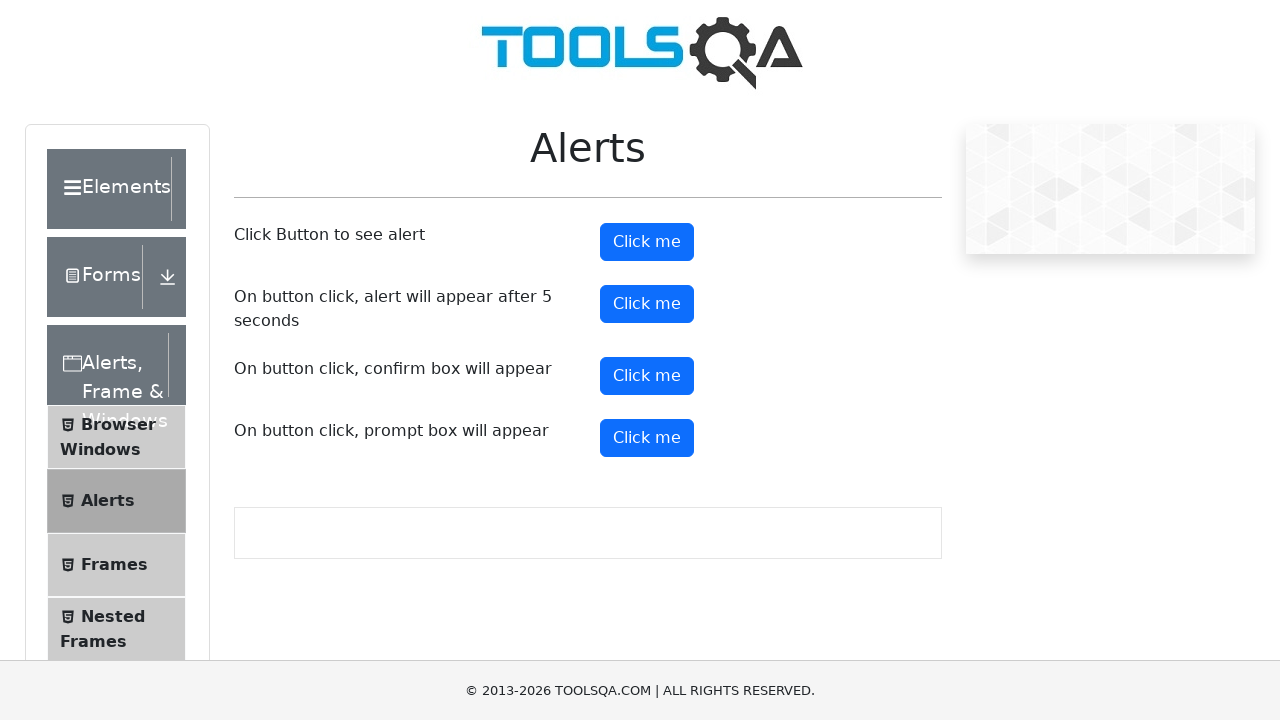

Set up dialog handler to automatically accept alerts
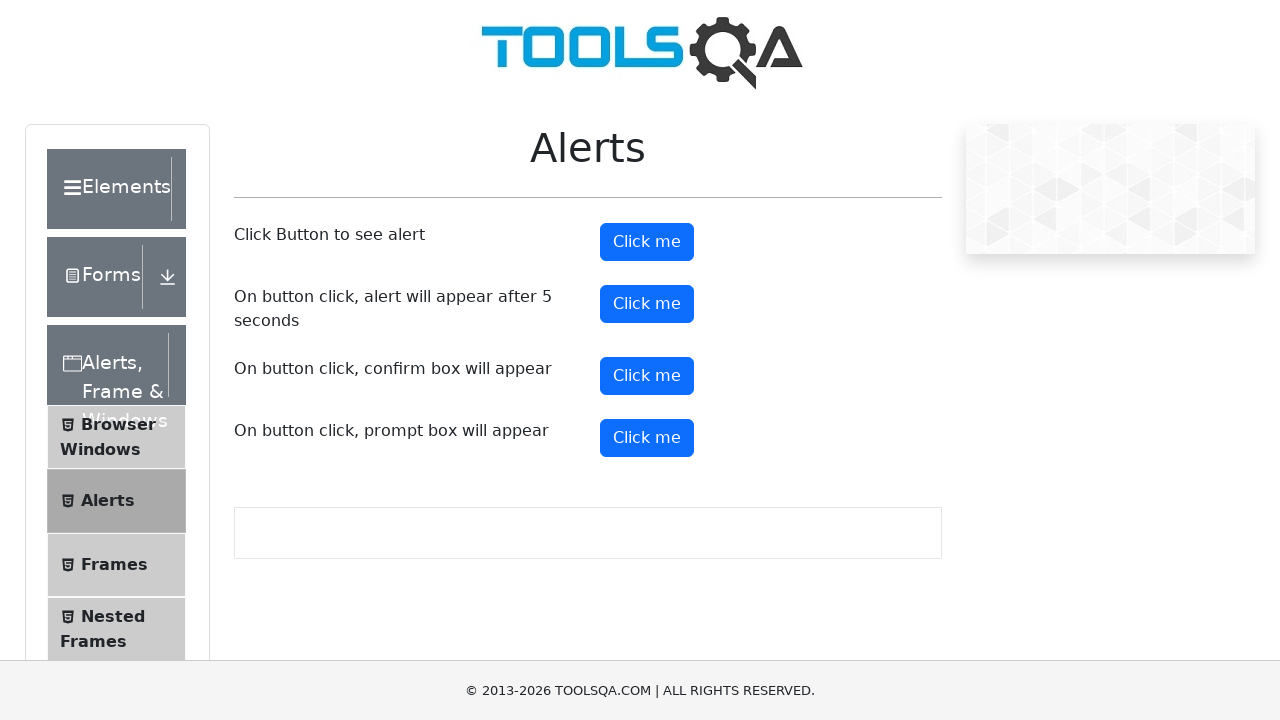

Clicked the timer alert button at (647, 304) on #timerAlertButton
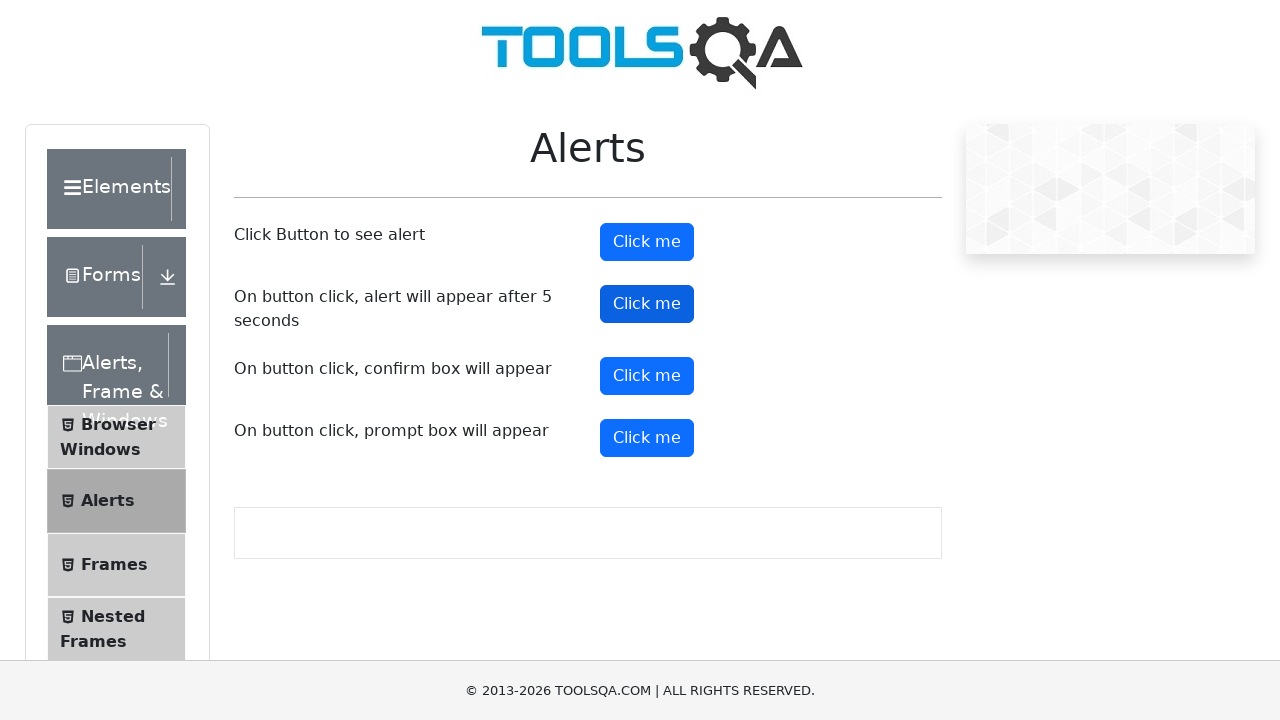

Waited 6 seconds for the timer alert to appear and be automatically accepted
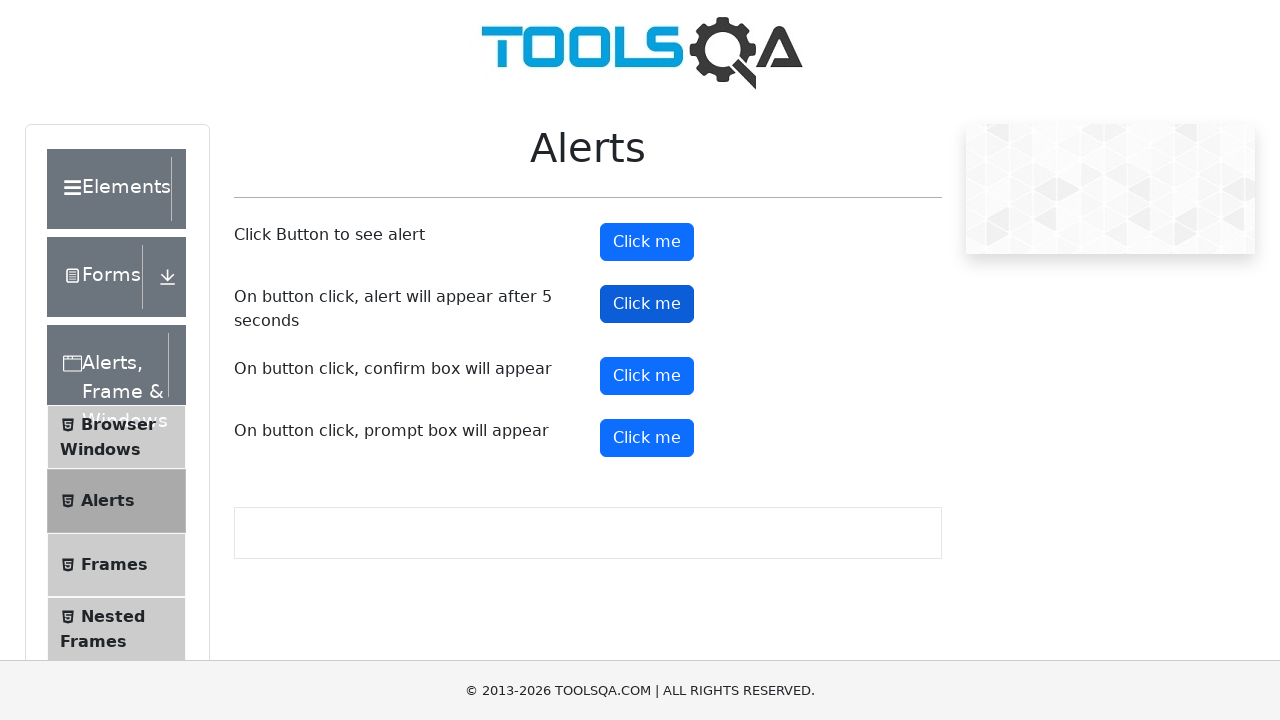

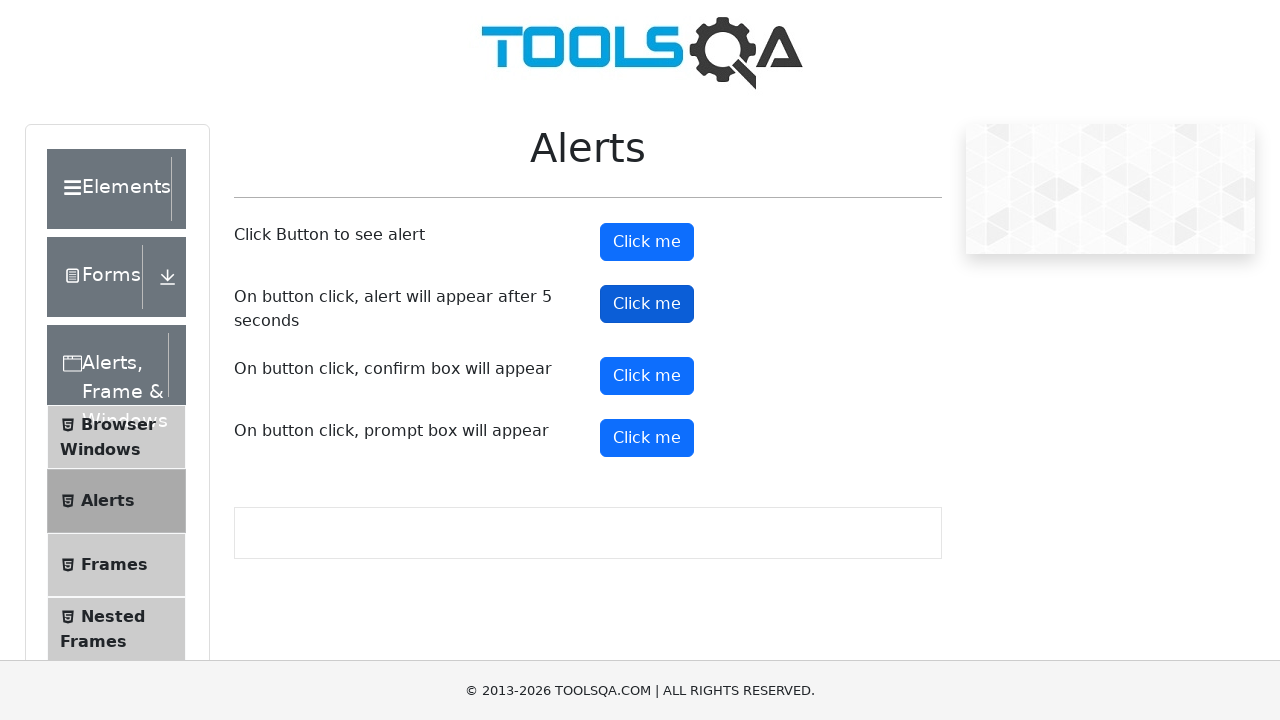